Tests an end-to-end workflow by selecting a checkbox, choosing the same option from a dropdown, entering it in an alert input, and verifying the alert contains the selected value

Starting URL: https://www.rahulshettyacademy.com/AutomationPractice

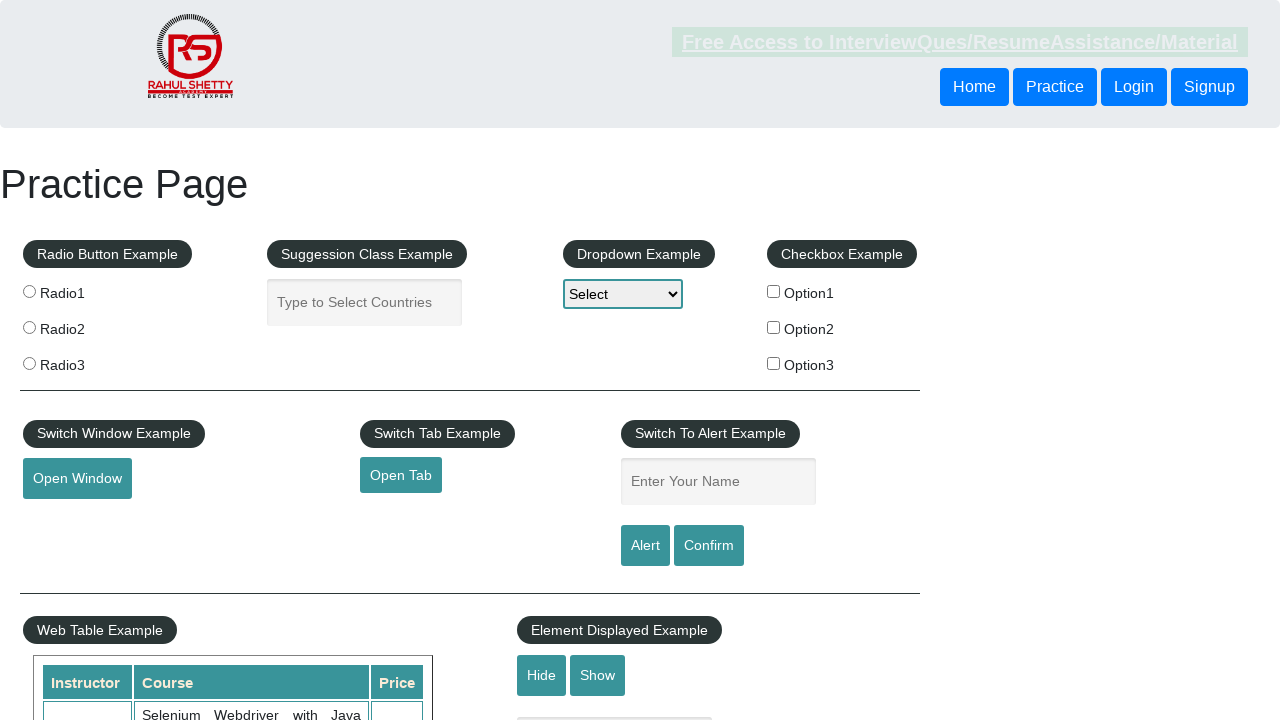

Located checkbox element for option 2
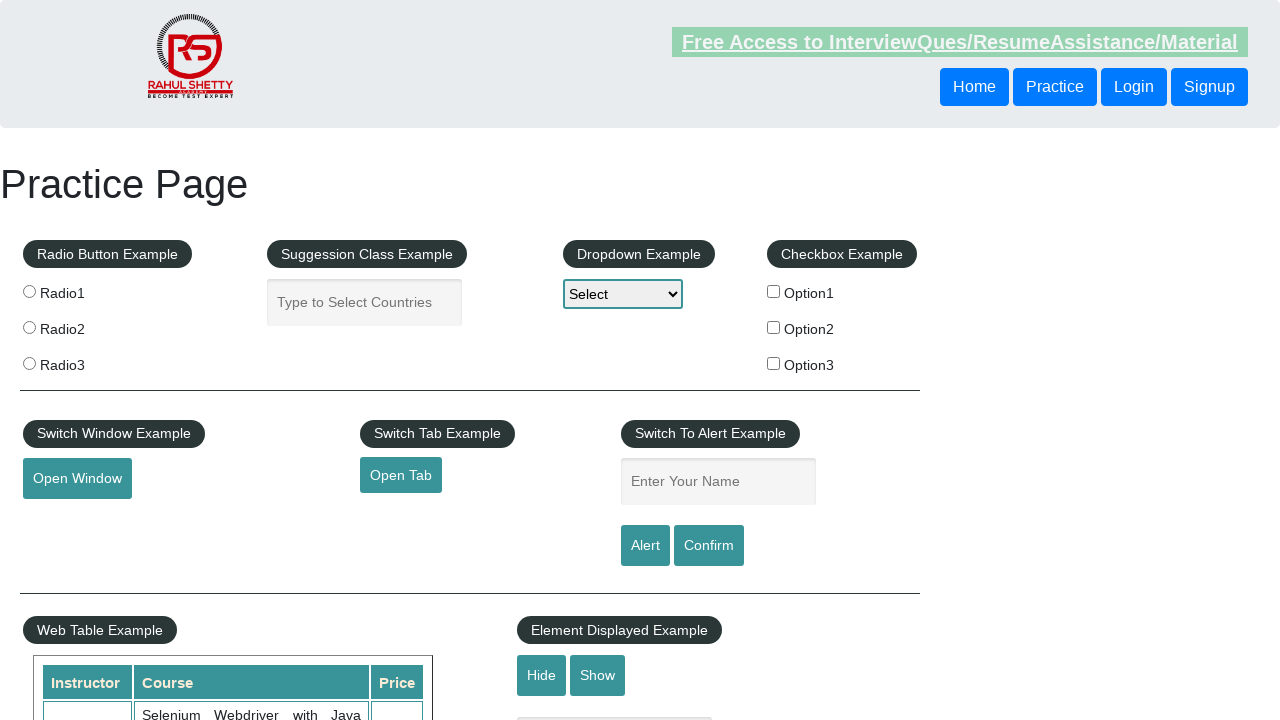

Retrieved checkbox value: option2
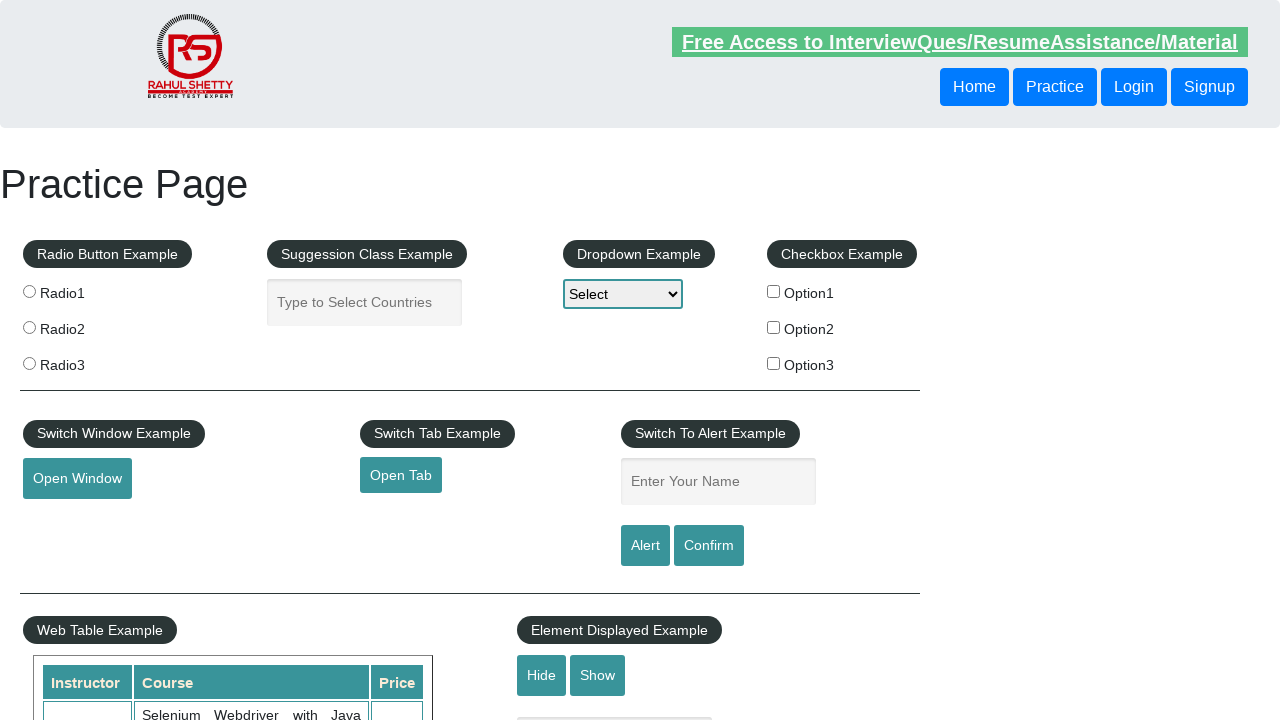

Clicked checkbox option 2 at (774, 327) on #checkBoxOption2
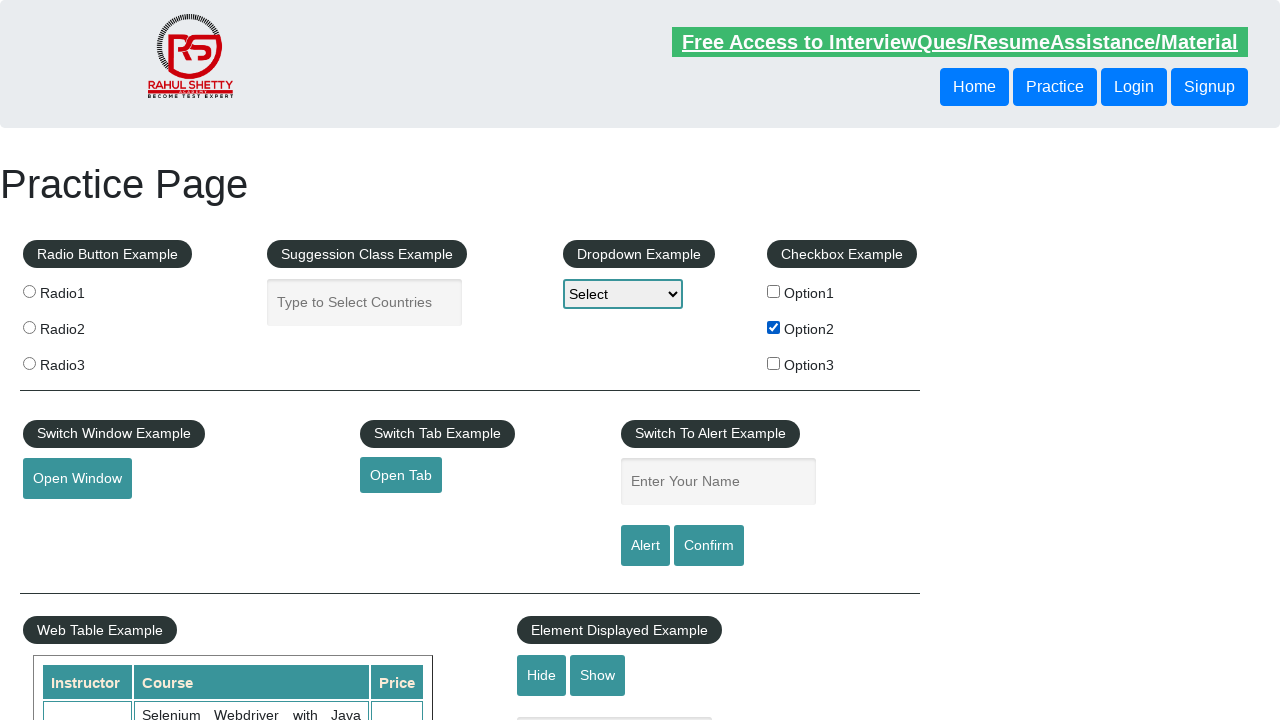

Selected 'option2' from dropdown on #dropdown-class-example
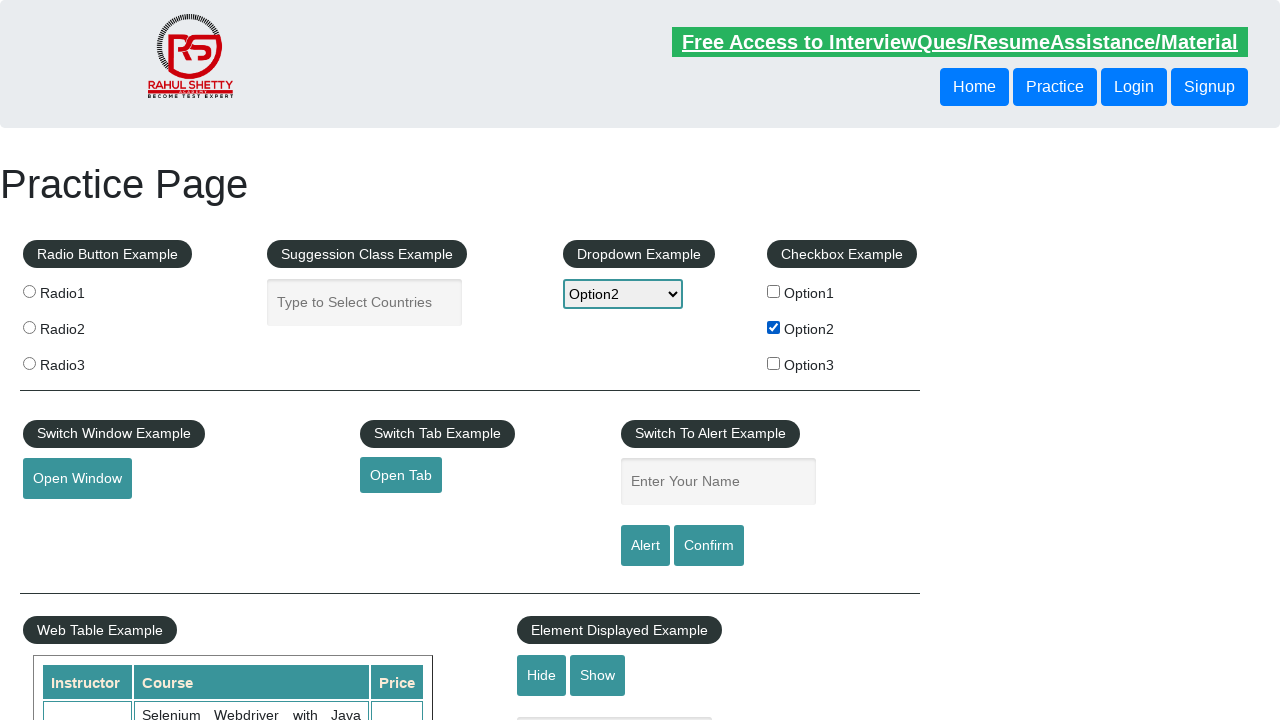

Entered 'option2' in alert input field on #name
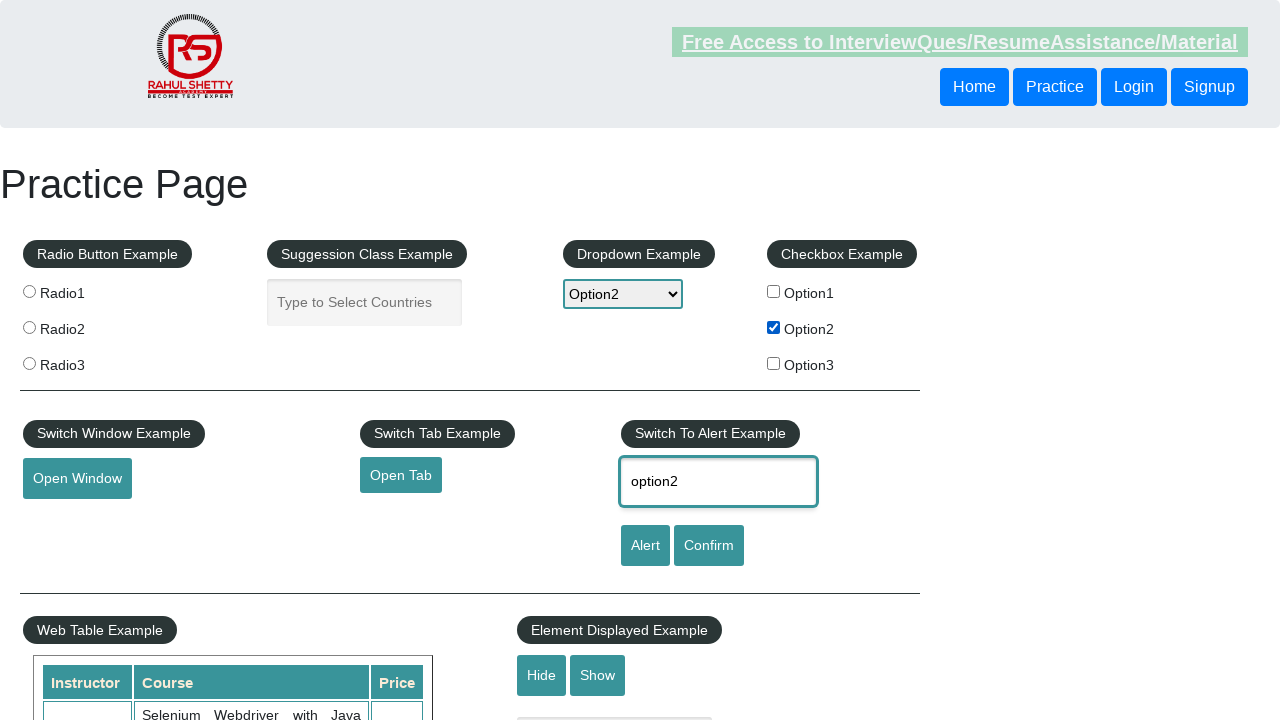

Set up dialog handler to accept alerts
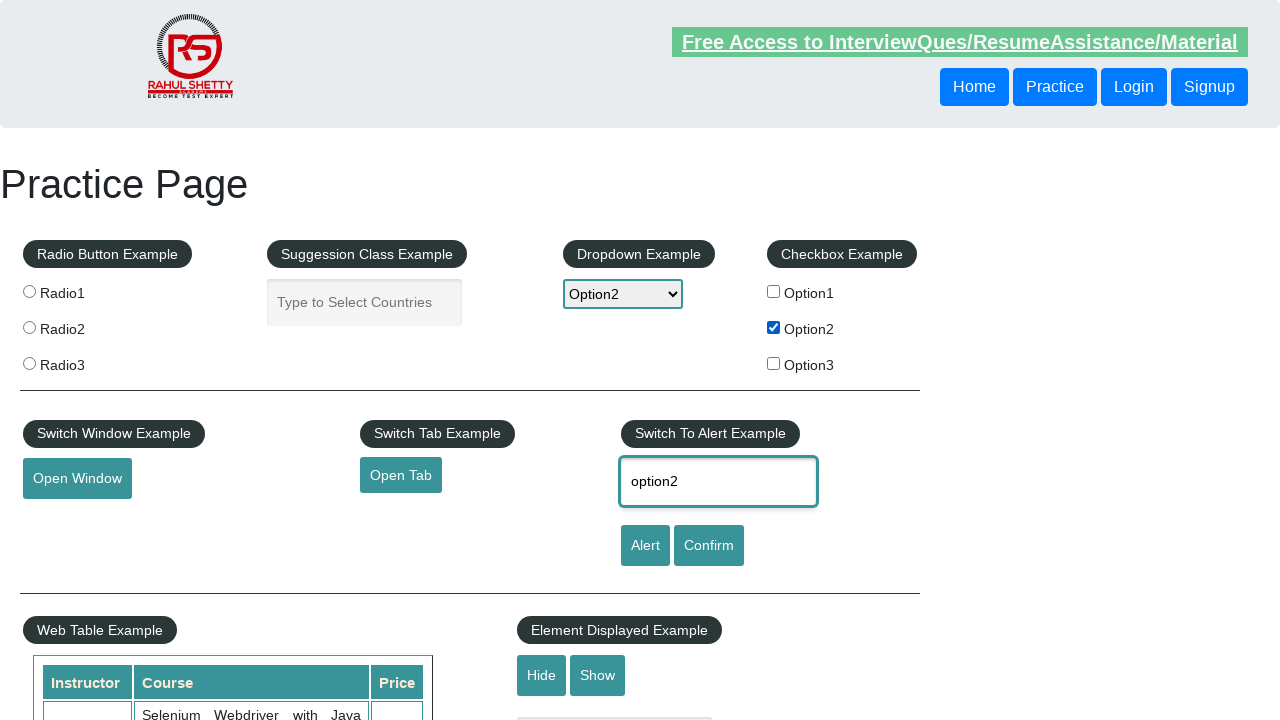

Clicked alert button and alert was accepted at (645, 546) on #alertbtn
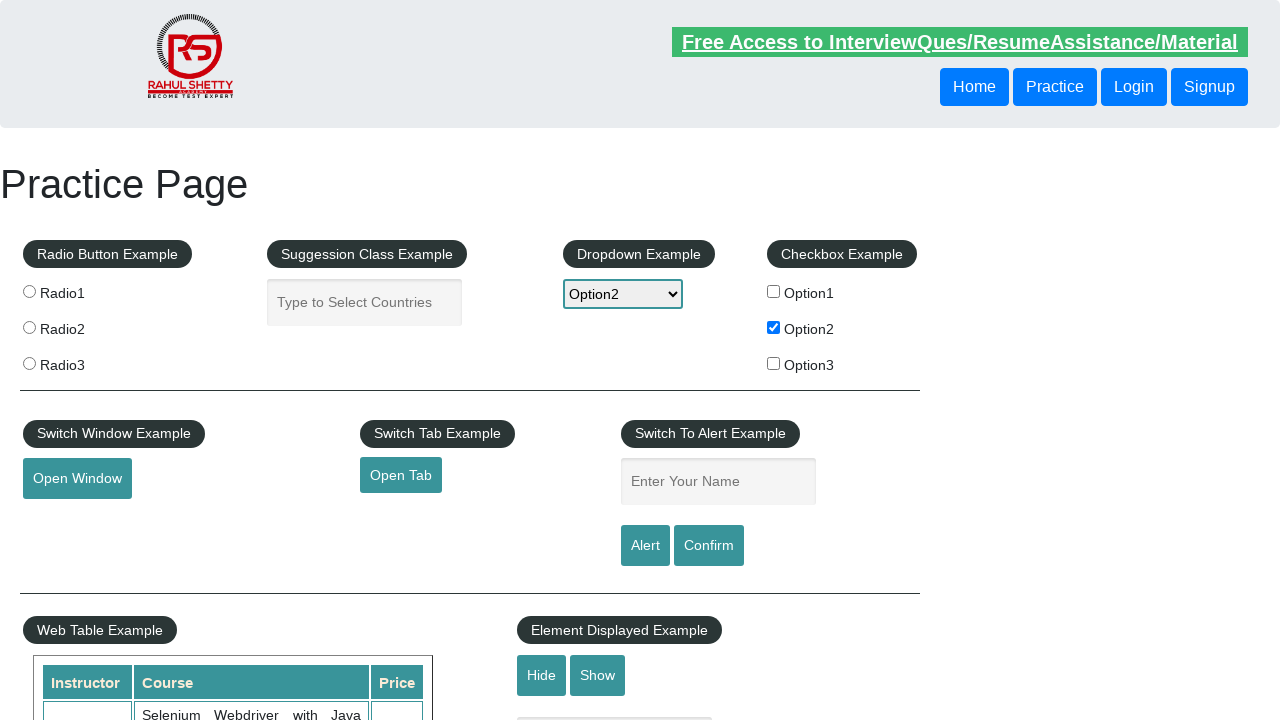

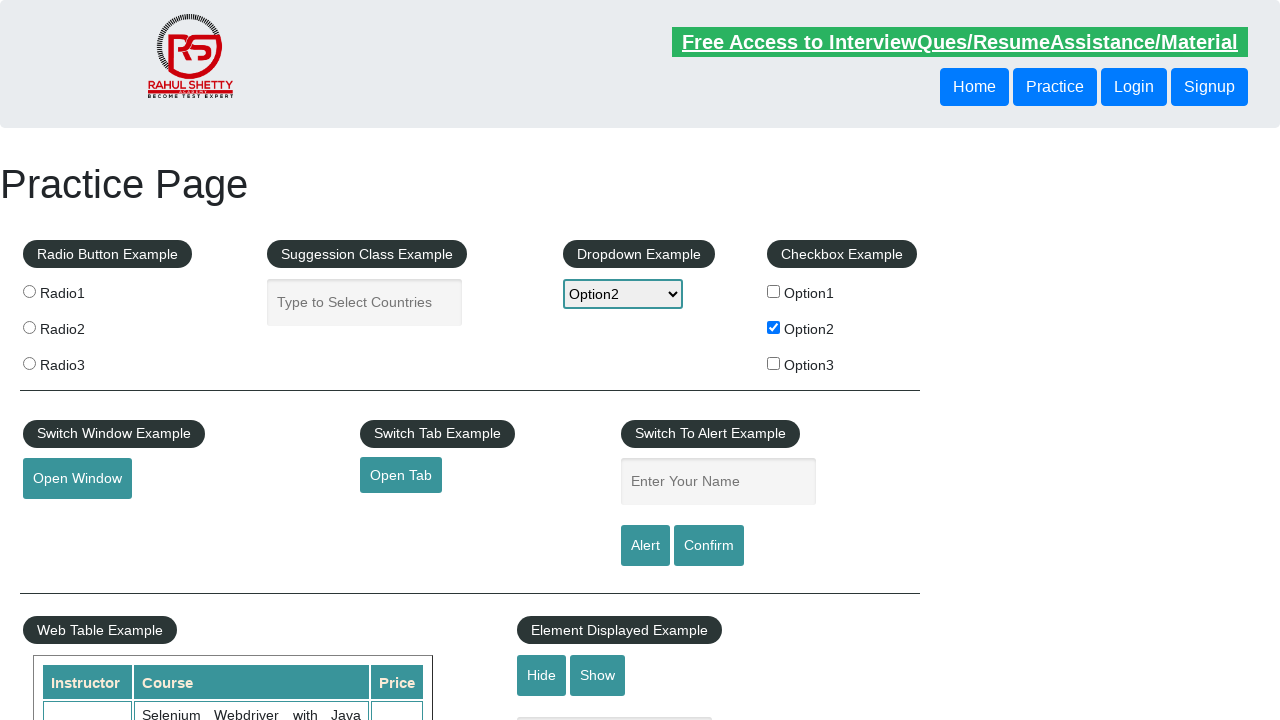